Tests checkbox functionality by checking and unchecking the first checkbox, verifying its state, and counting total checkboxes on the page

Starting URL: https://rahulshettyacademy.com/AutomationPractice/

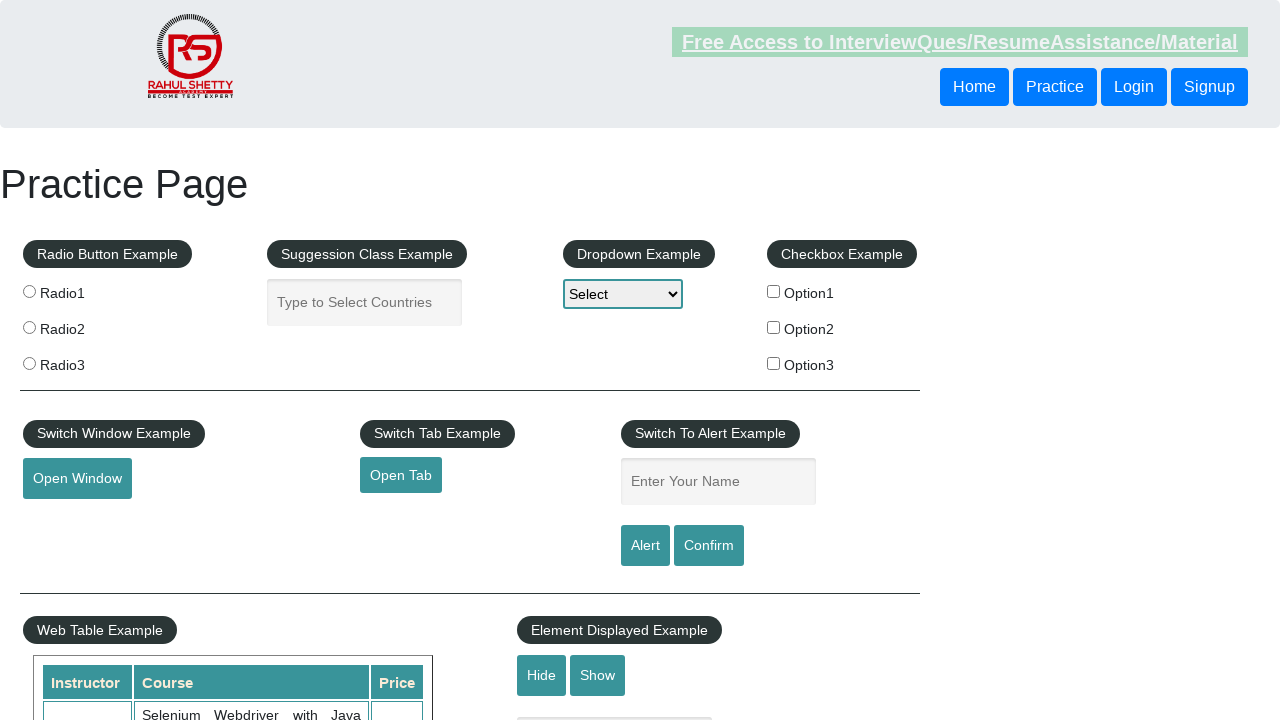

Clicked first checkbox to check it at (774, 291) on input[name='checkBoxOption1']
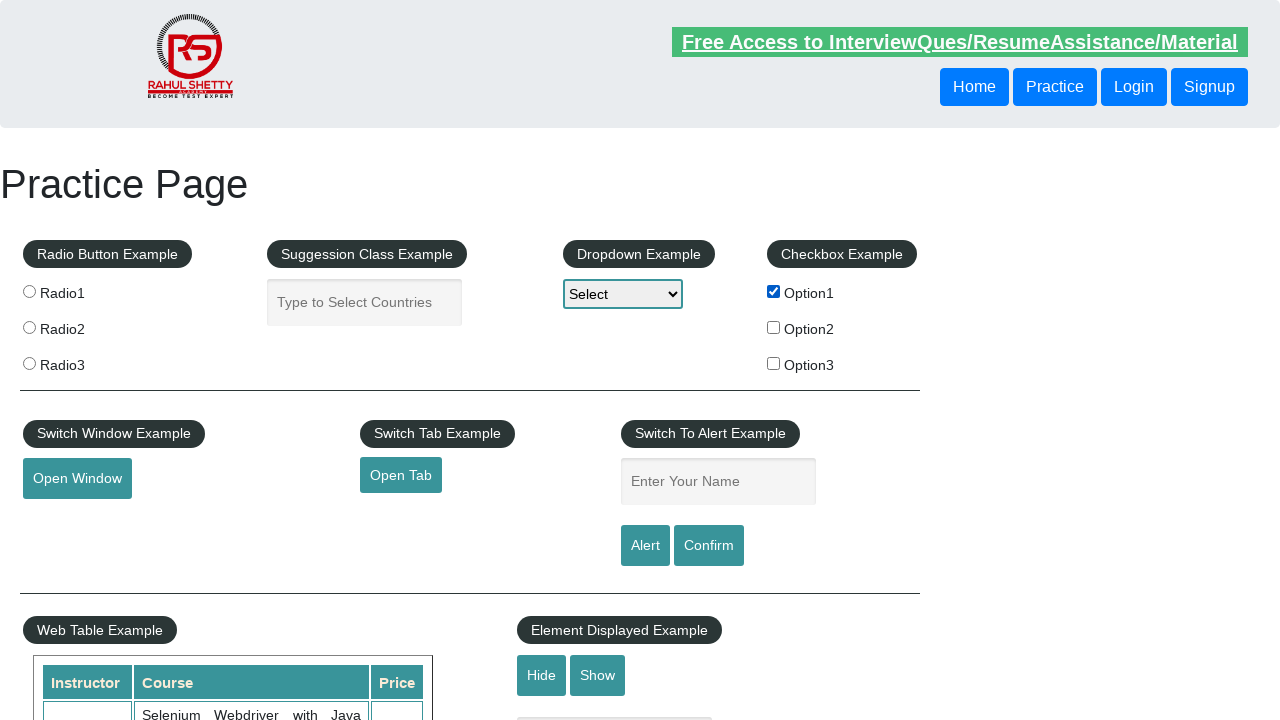

Verified first checkbox is checked
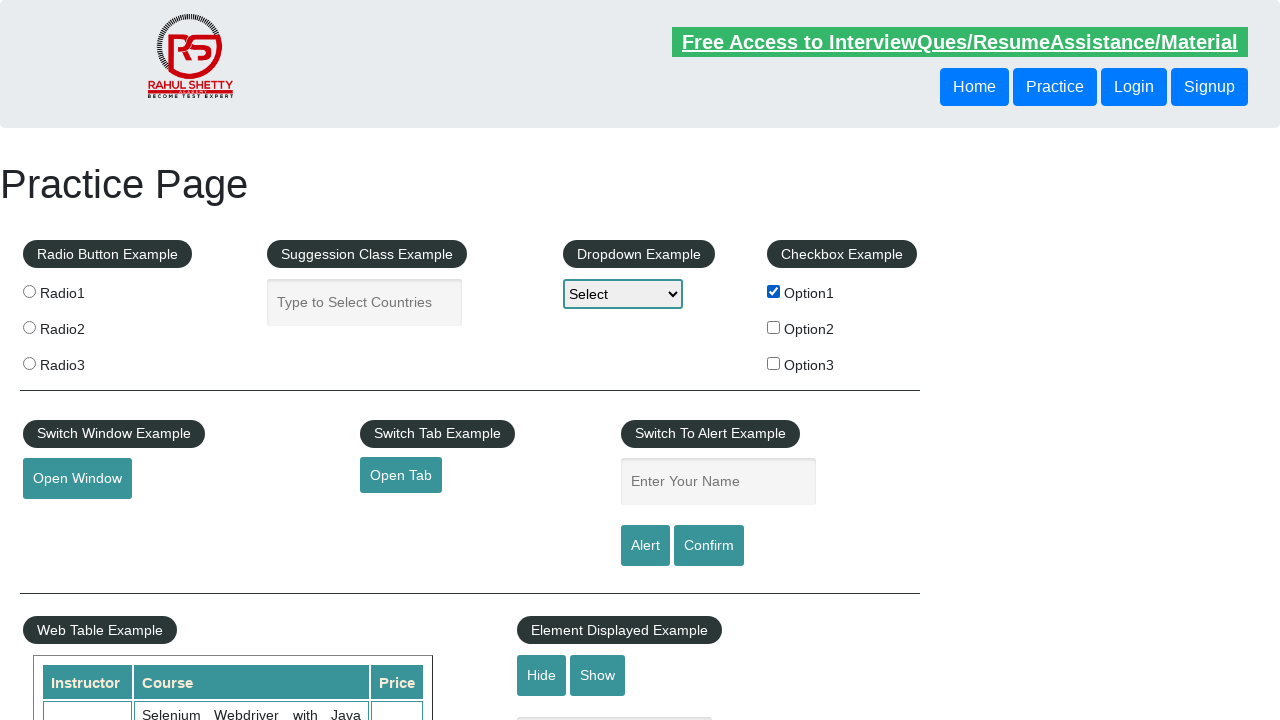

Clicked first checkbox again to uncheck it at (774, 291) on input[name='checkBoxOption1']
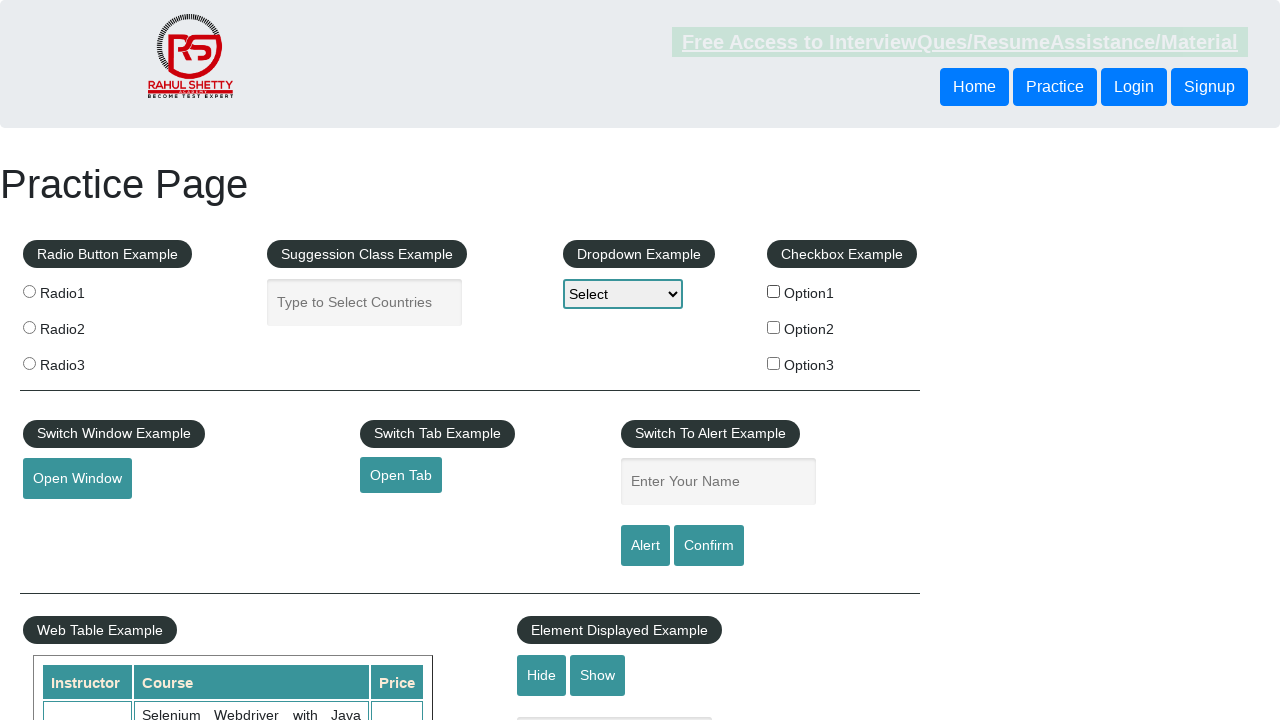

Verified first checkbox is unchecked
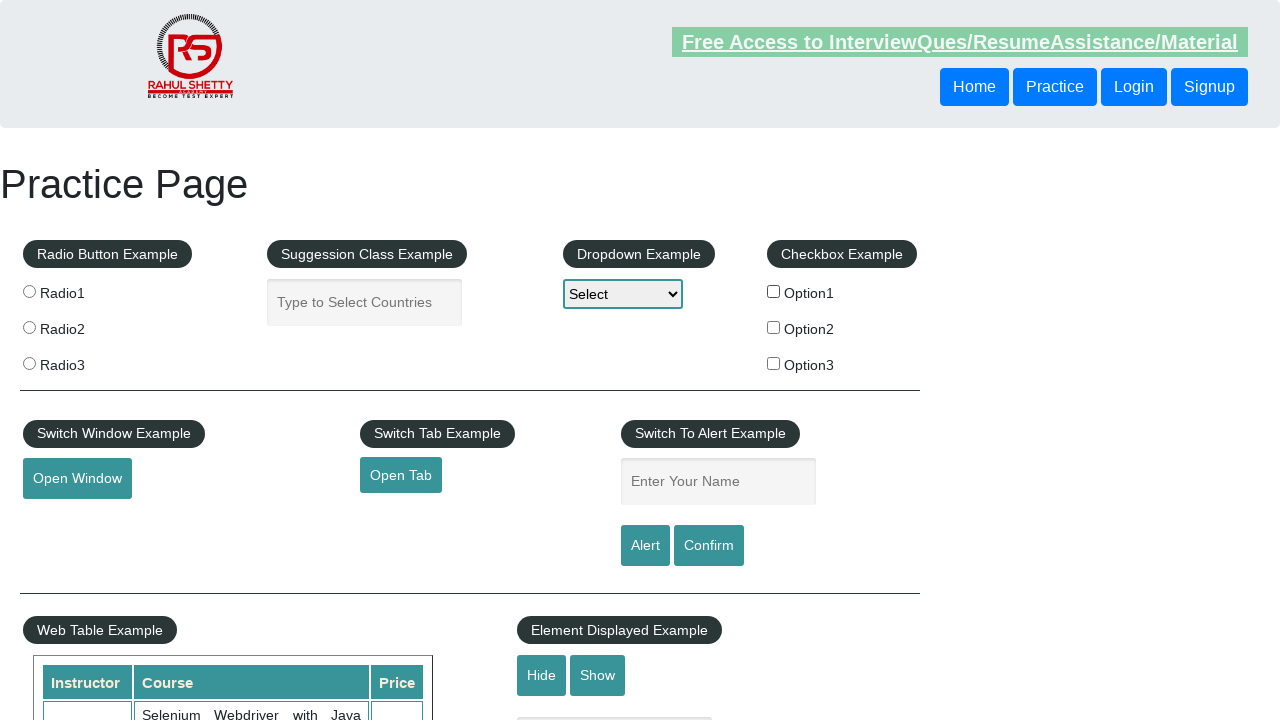

Counted total checkboxes on page: 3
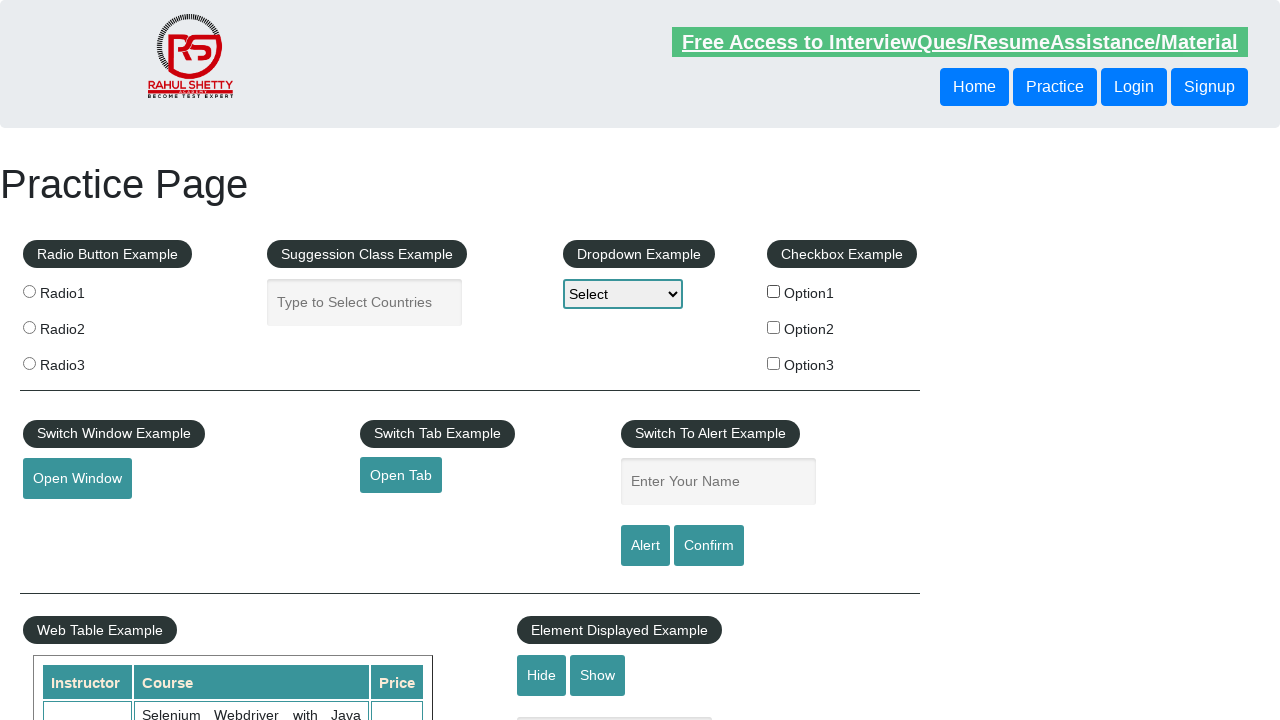

Printed checkbox count to console: 3
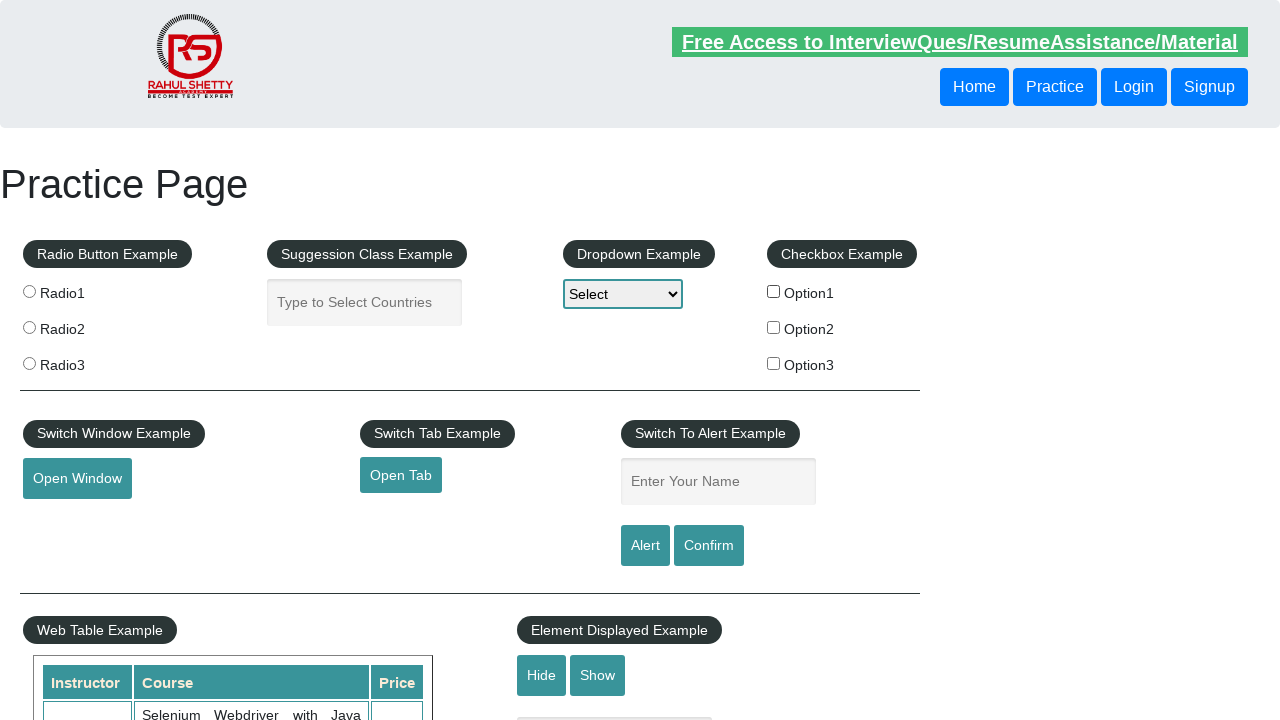

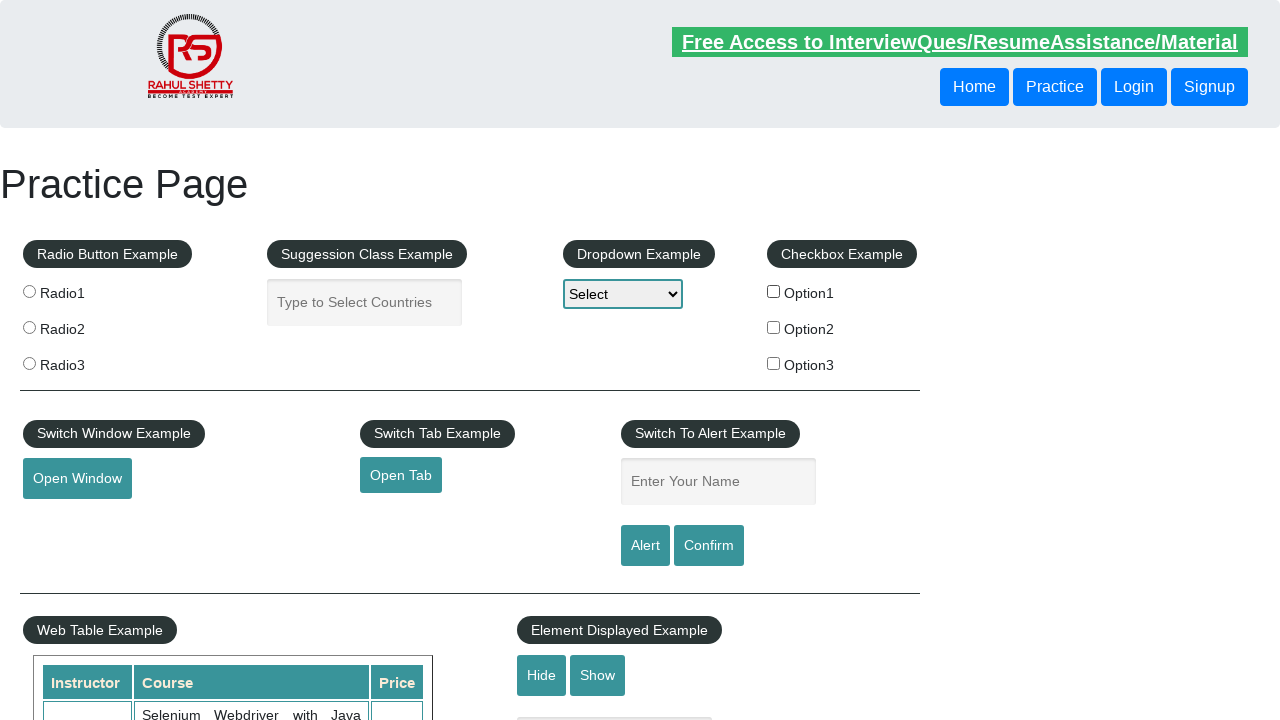